Tests the add/remove elements functionality by clicking the "Add Element" button 5 times to create delete buttons, then clicking all the delete buttons to remove them.

Starting URL: https://the-internet.herokuapp.com/add_remove_elements/

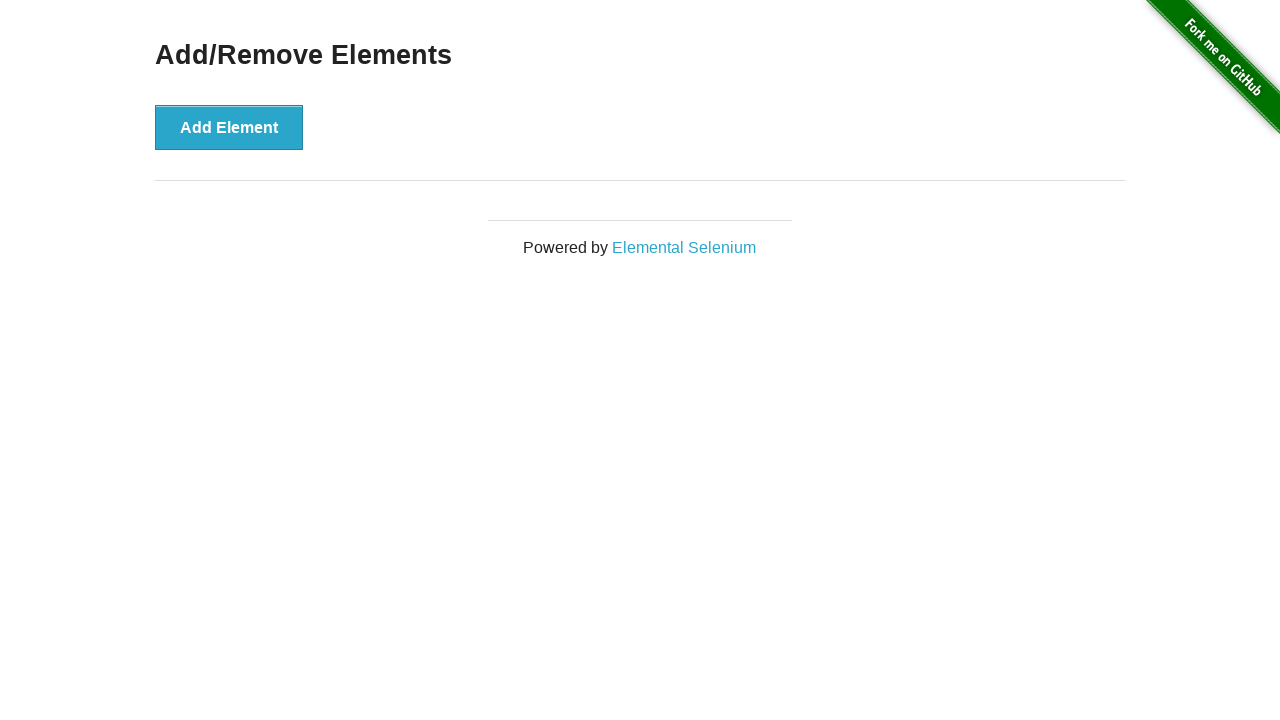

Clicked 'Add Element' button (iteration 1 of 5) at (229, 127) on xpath=//button[text()='Add Element']
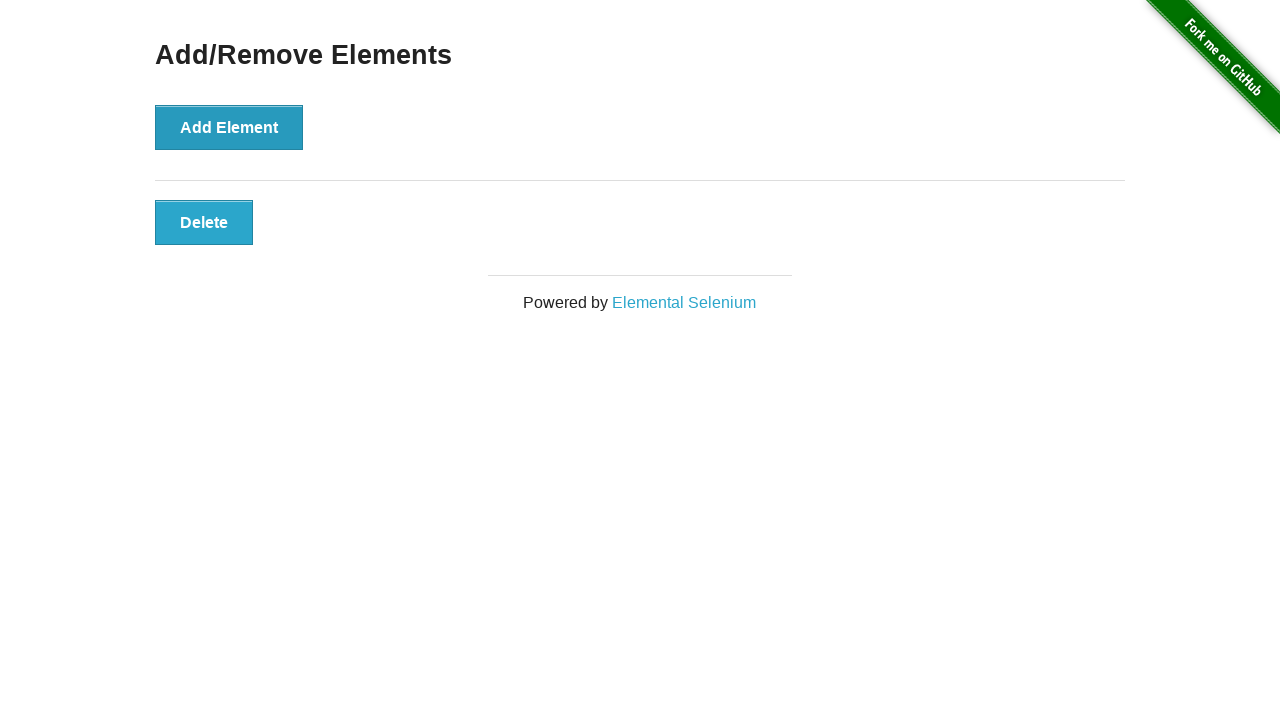

Clicked 'Add Element' button (iteration 2 of 5) at (229, 127) on xpath=//button[text()='Add Element']
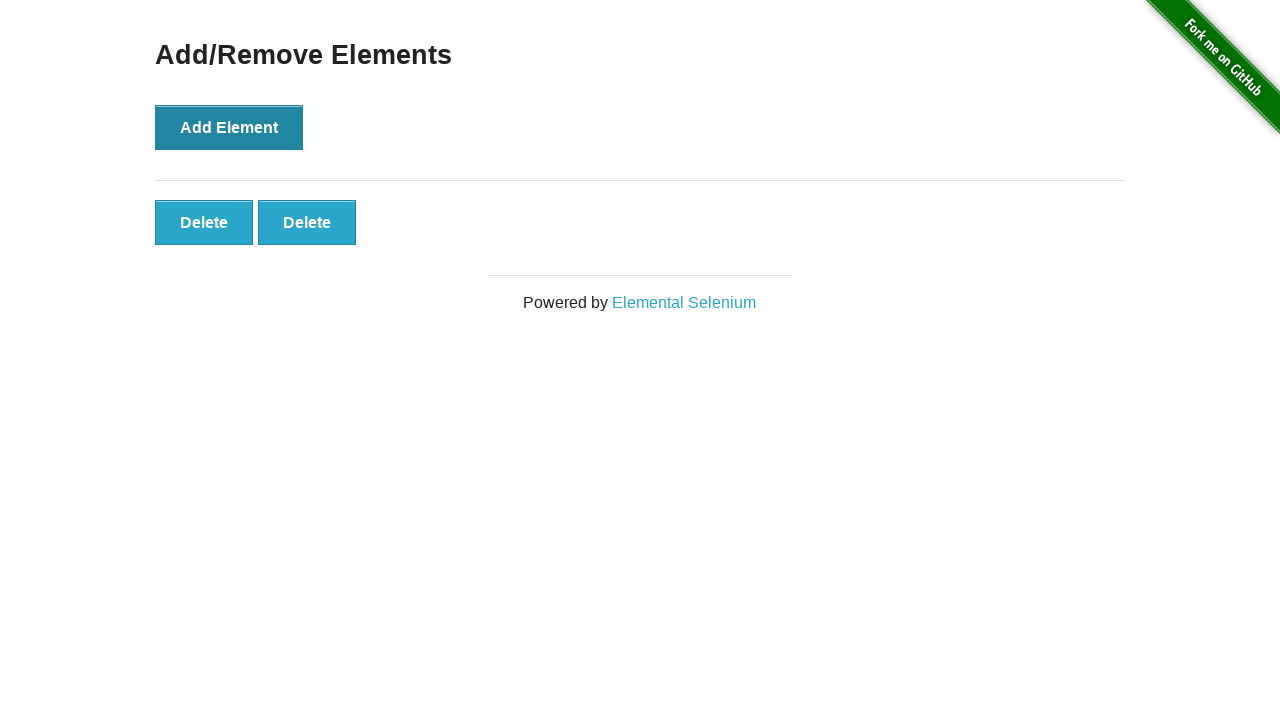

Clicked 'Add Element' button (iteration 3 of 5) at (229, 127) on xpath=//button[text()='Add Element']
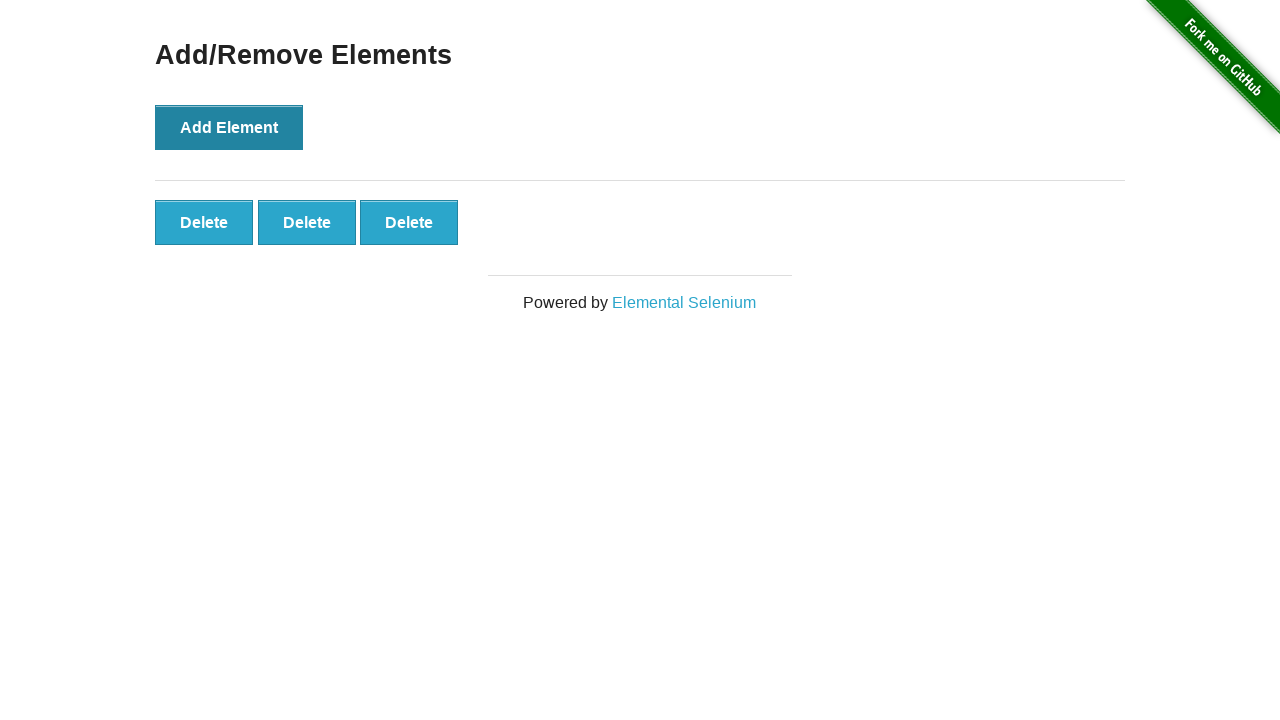

Clicked 'Add Element' button (iteration 4 of 5) at (229, 127) on xpath=//button[text()='Add Element']
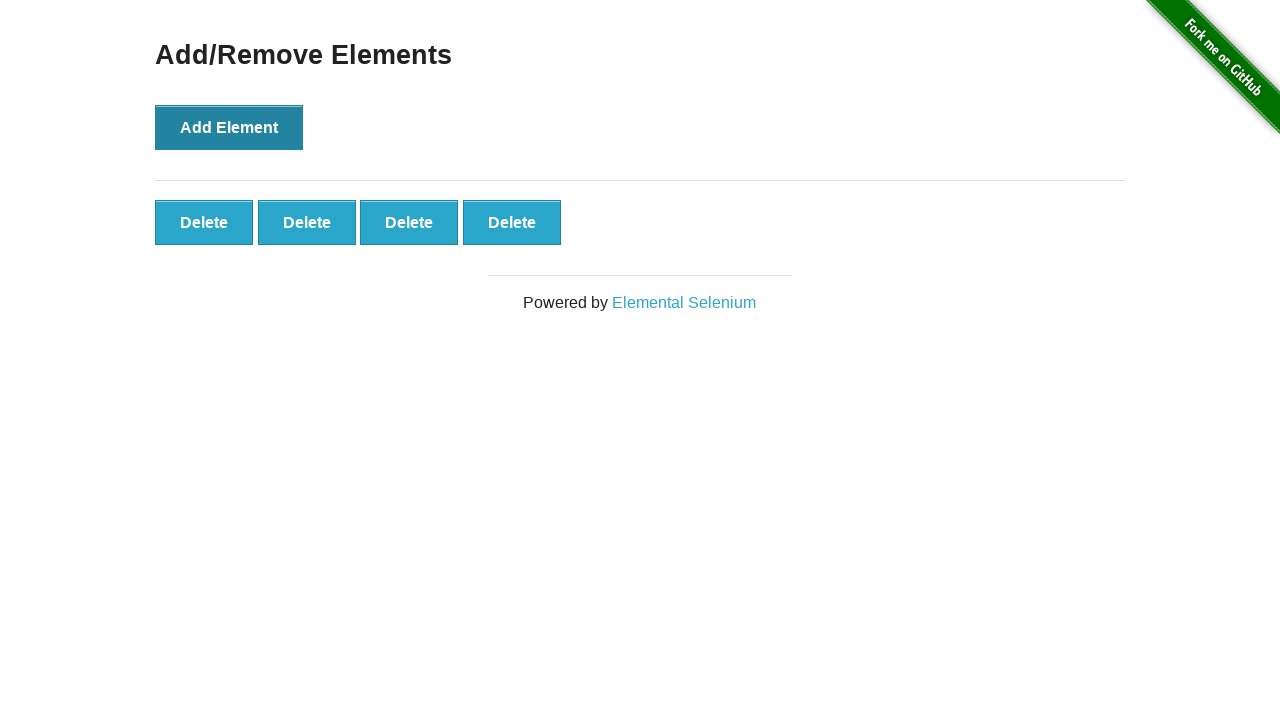

Clicked 'Add Element' button (iteration 5 of 5) at (229, 127) on xpath=//button[text()='Add Element']
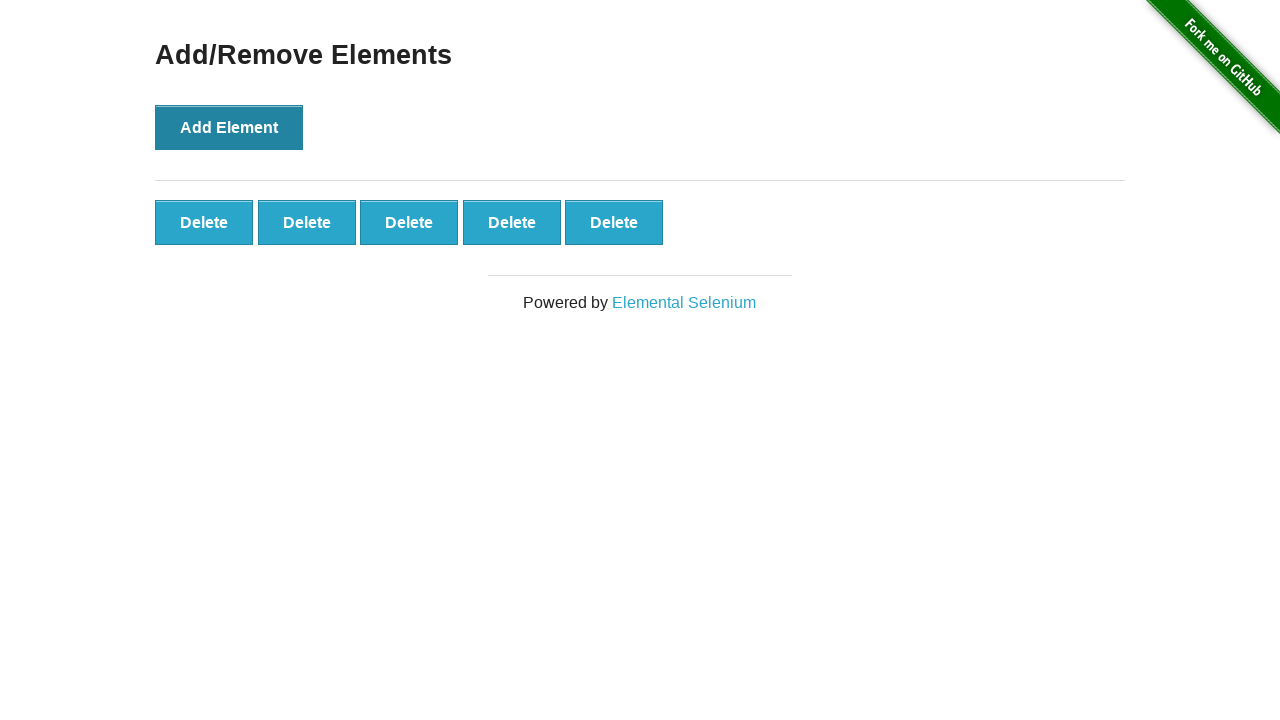

Waited for delete buttons to appear
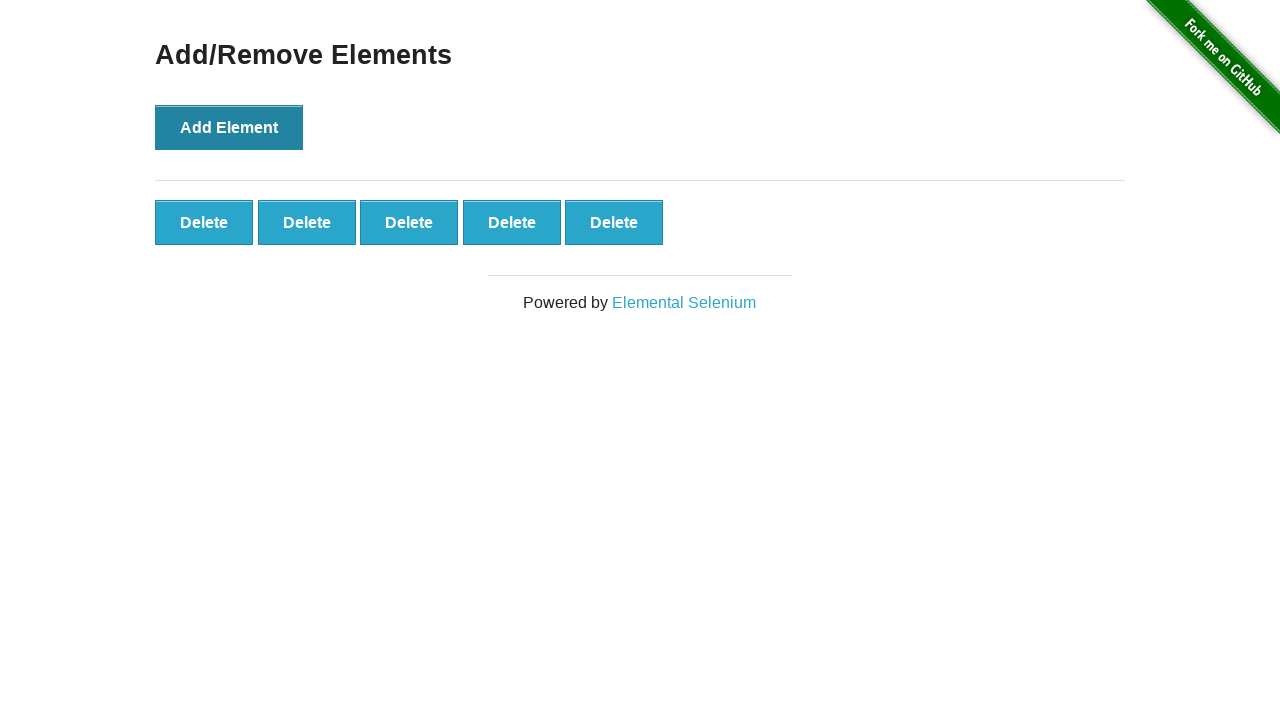

Clicked delete button (iteration 1 of 5) at (204, 222) on xpath=//button[text()='Delete'] >> nth=0
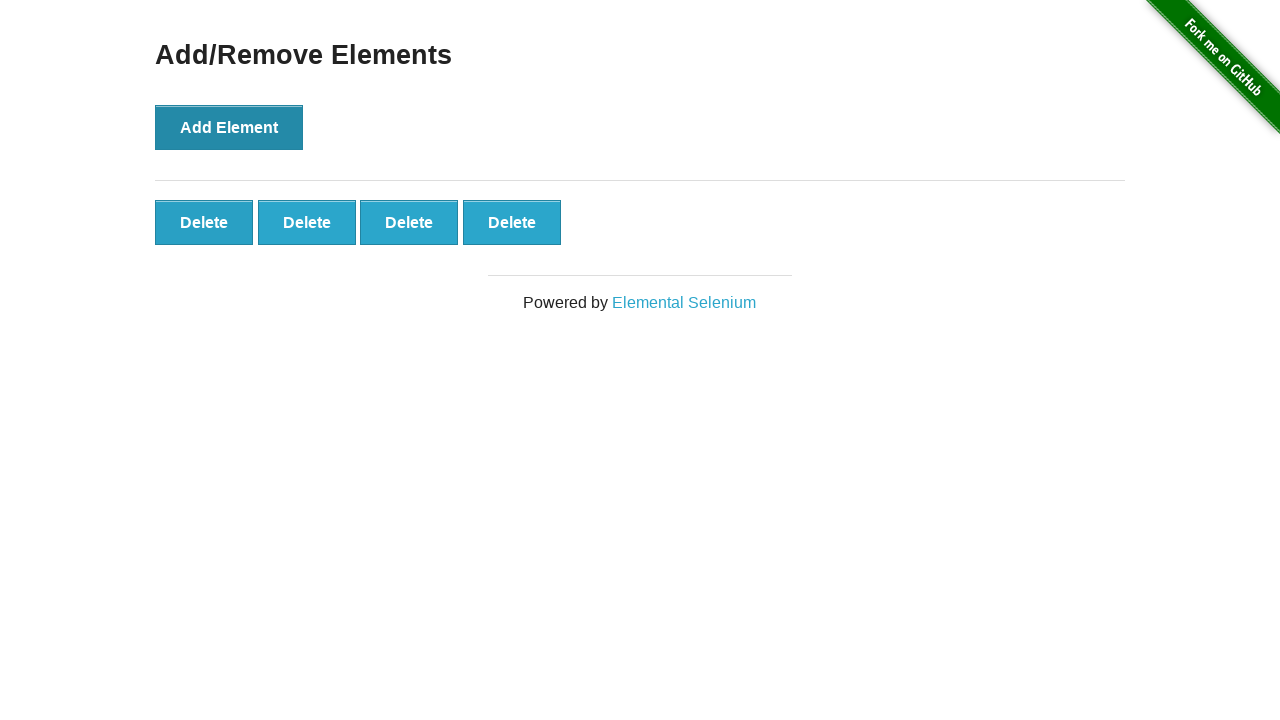

Clicked delete button (iteration 2 of 5) at (204, 222) on xpath=//button[text()='Delete'] >> nth=0
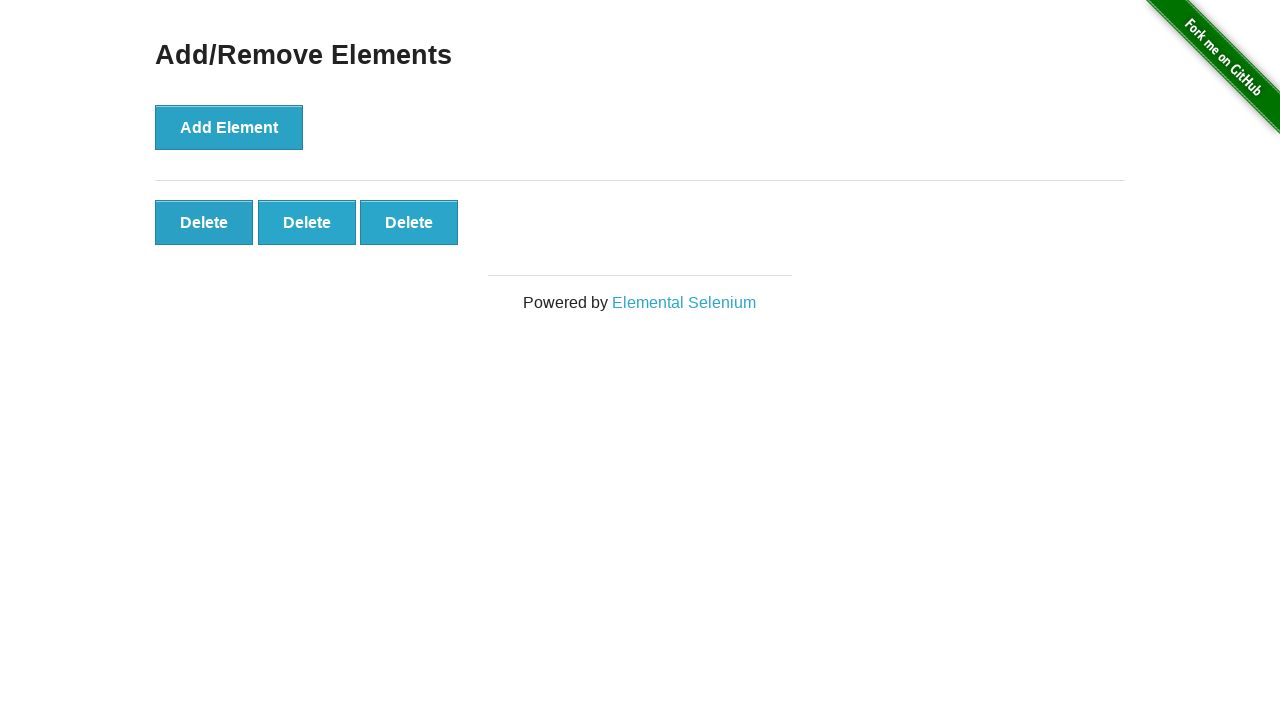

Clicked delete button (iteration 3 of 5) at (204, 222) on xpath=//button[text()='Delete'] >> nth=0
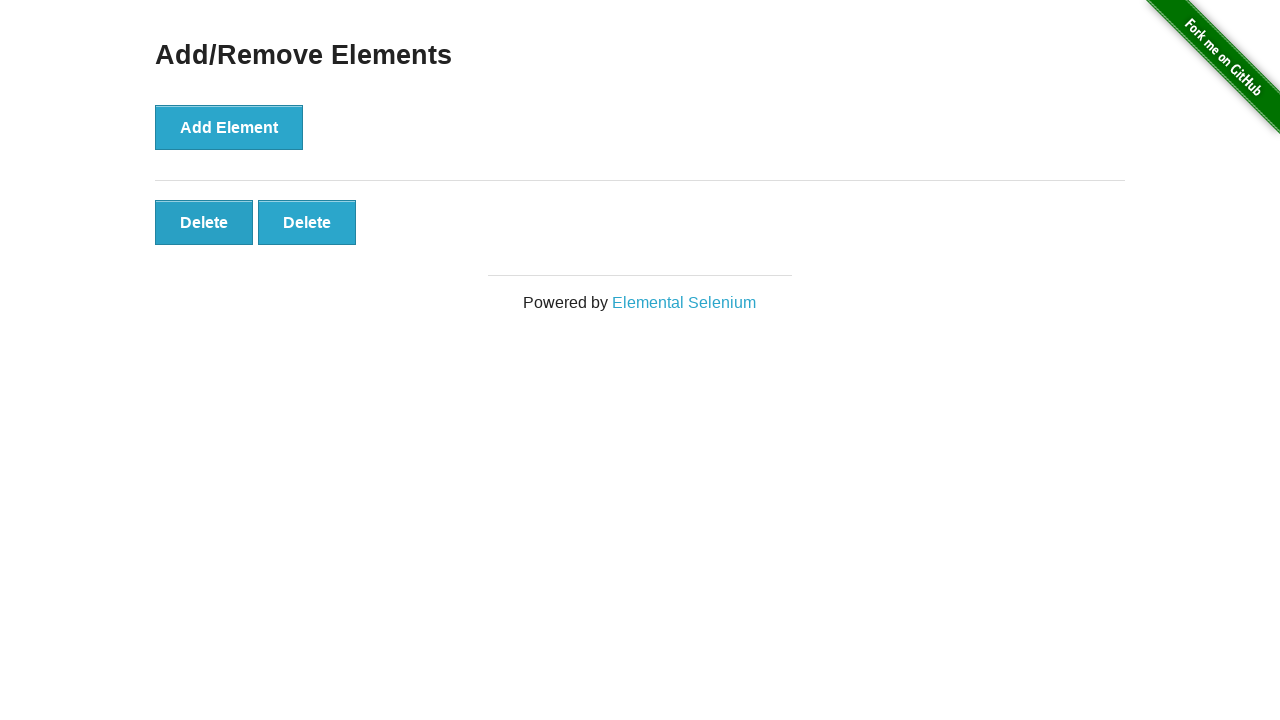

Clicked delete button (iteration 4 of 5) at (204, 222) on xpath=//button[text()='Delete'] >> nth=0
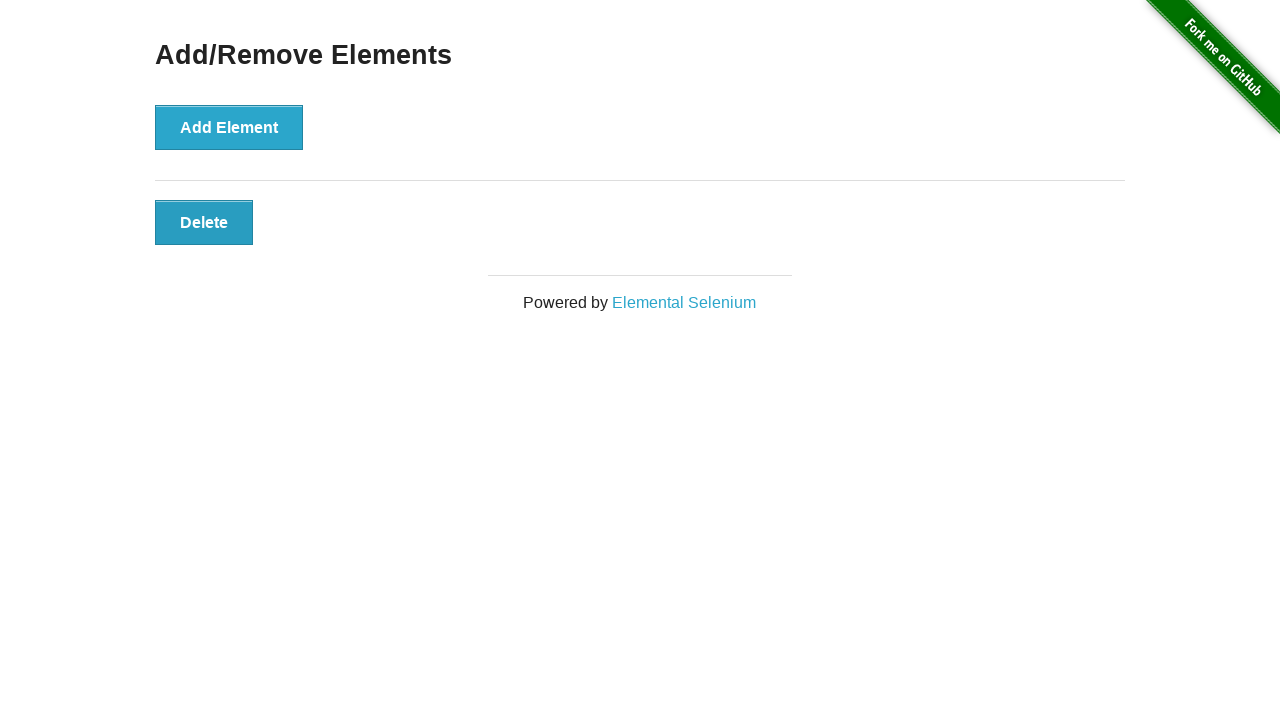

Clicked delete button (iteration 5 of 5) at (204, 222) on xpath=//button[text()='Delete'] >> nth=0
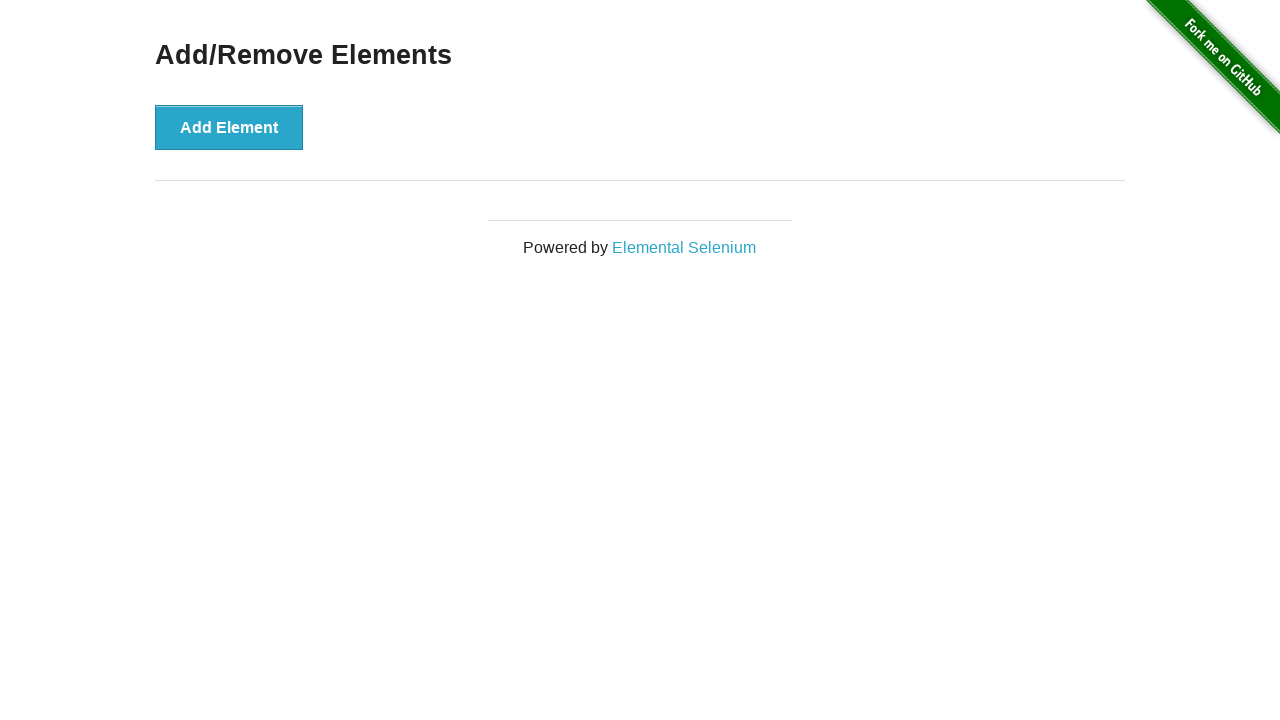

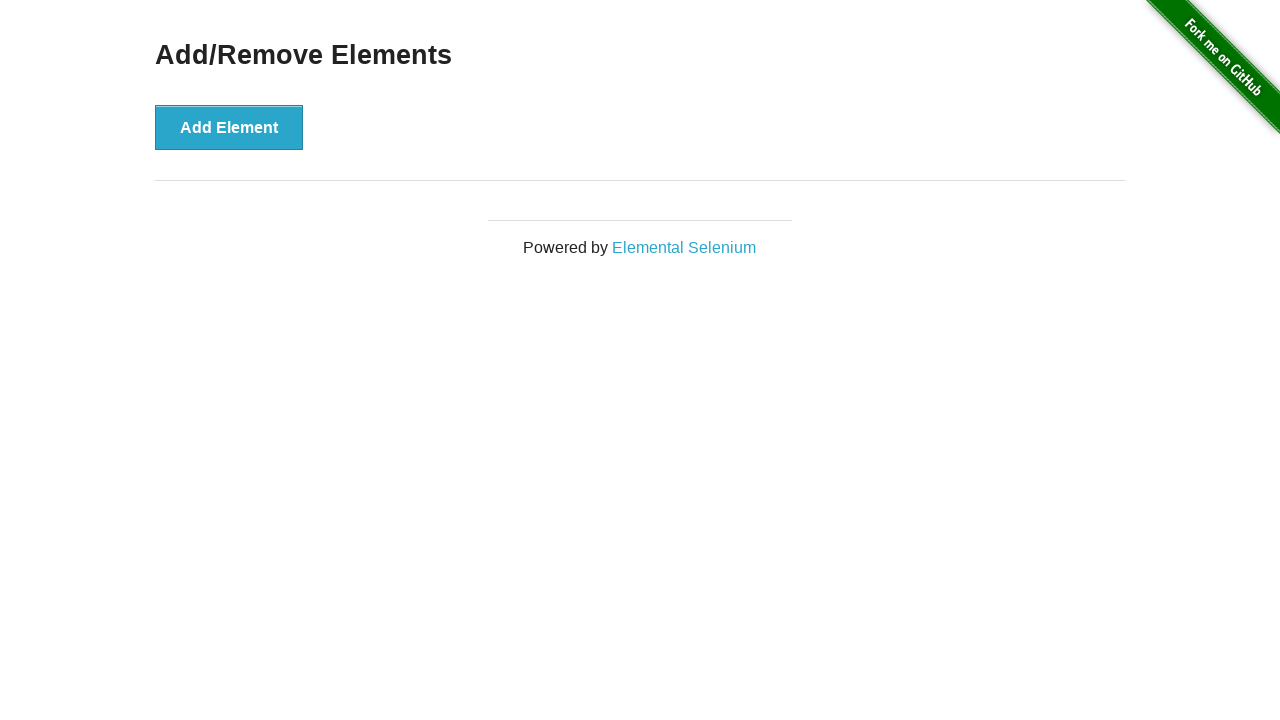